Tests that clicking a radio button selects it on the W3Schools radio button demo page. Tests multiple radio buttons including html, css, javascript, and age options.

Starting URL: https://www.w3schools.com/tags/tryit.asp?filename=tryhtml5_input_type_radio

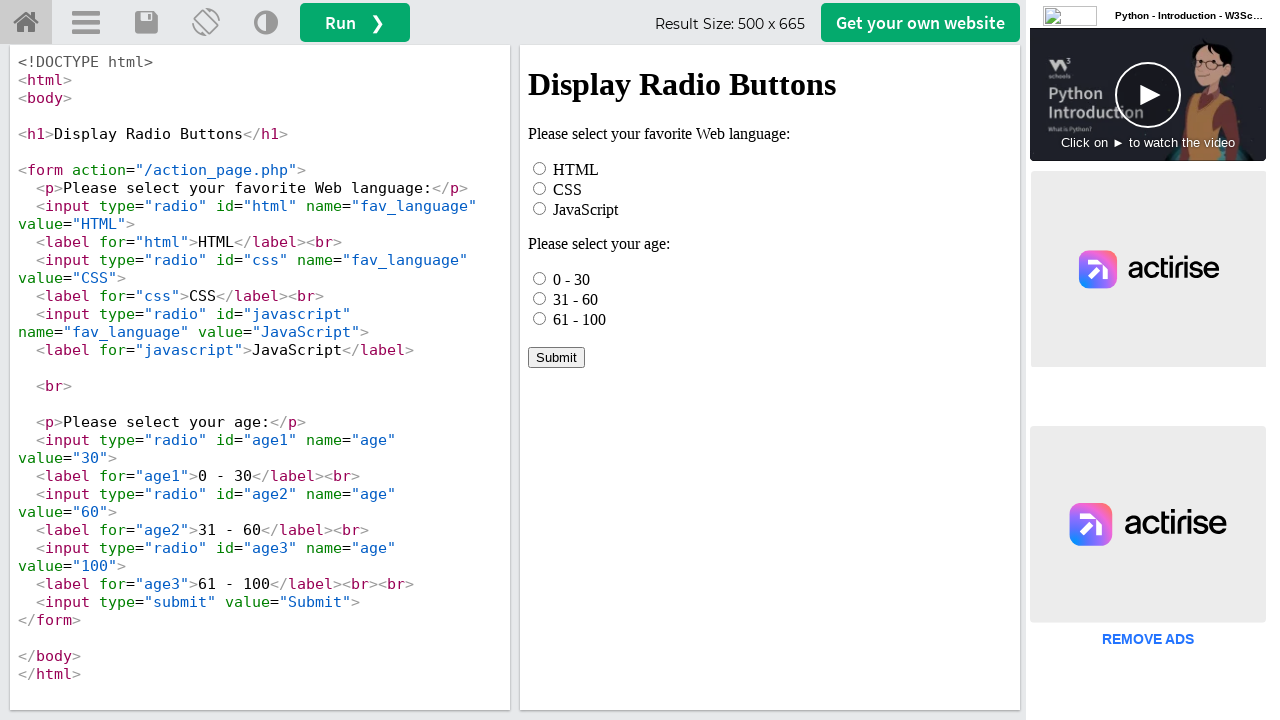

Waited for iframe#iframeResult to load
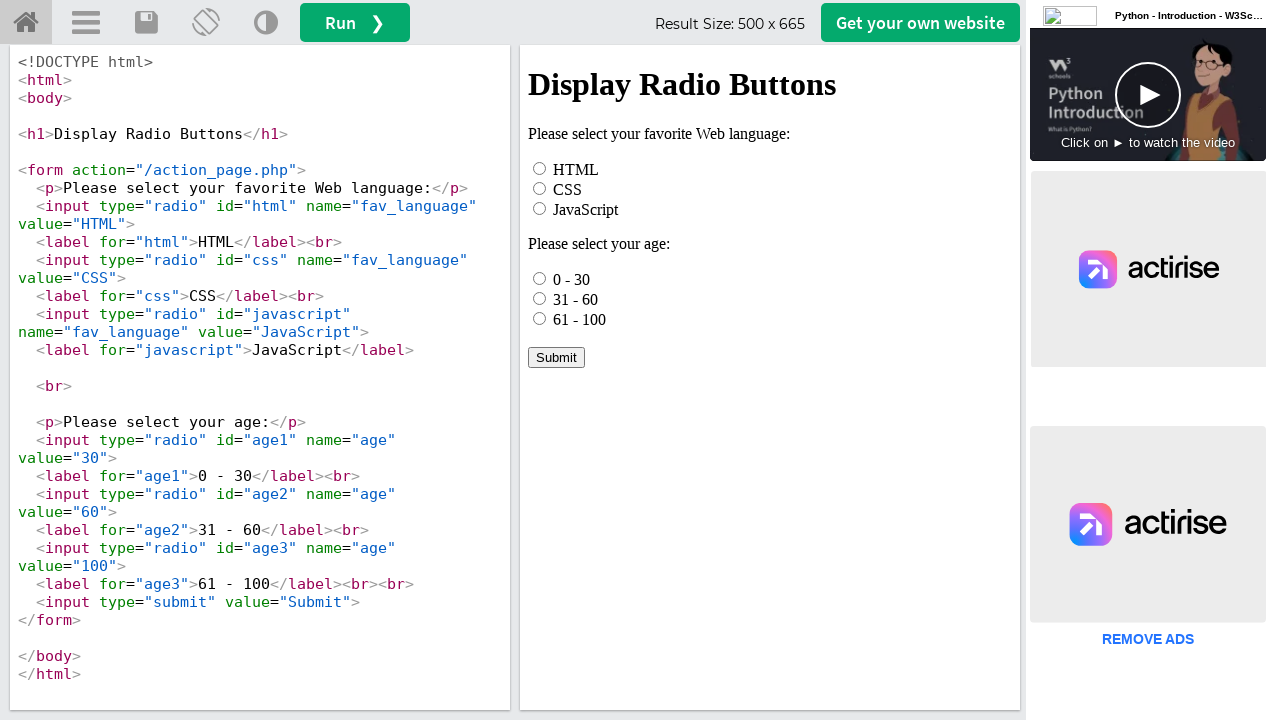

Located the iframe containing radio buttons
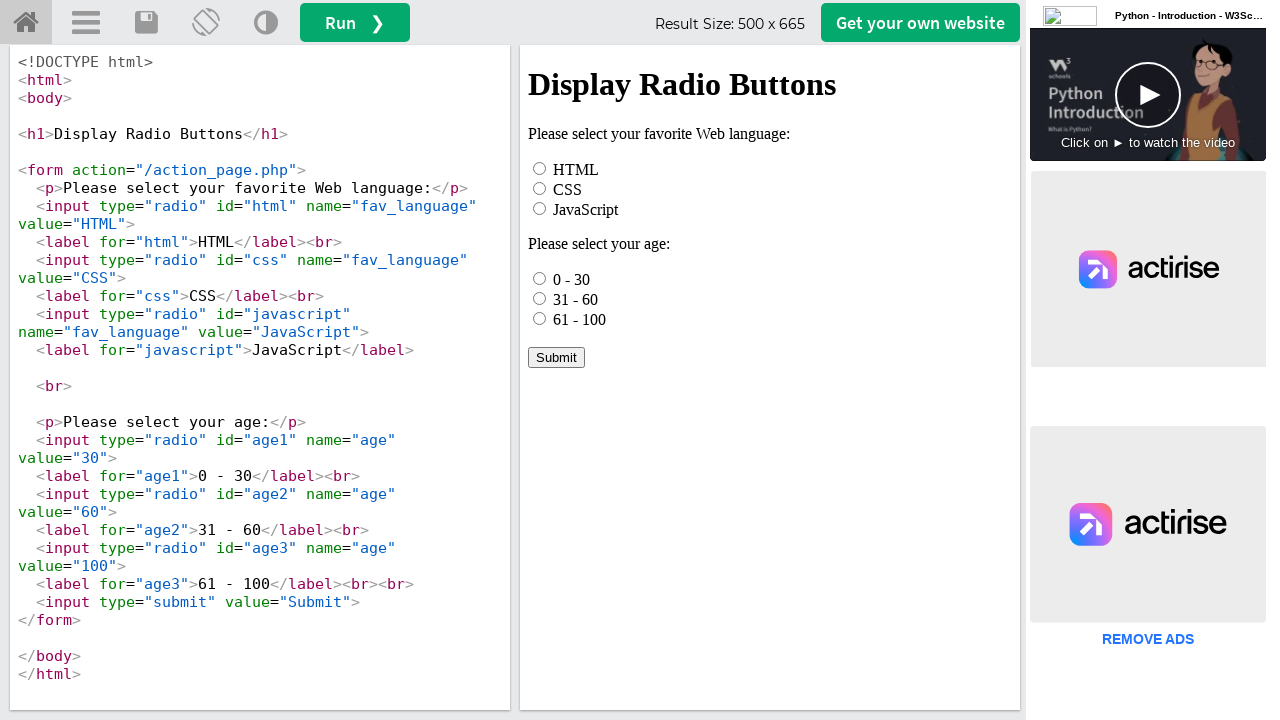

Clicked radio button with id 'html' at (540, 168) on iframe#iframeResult >> internal:control=enter-frame >> input#html
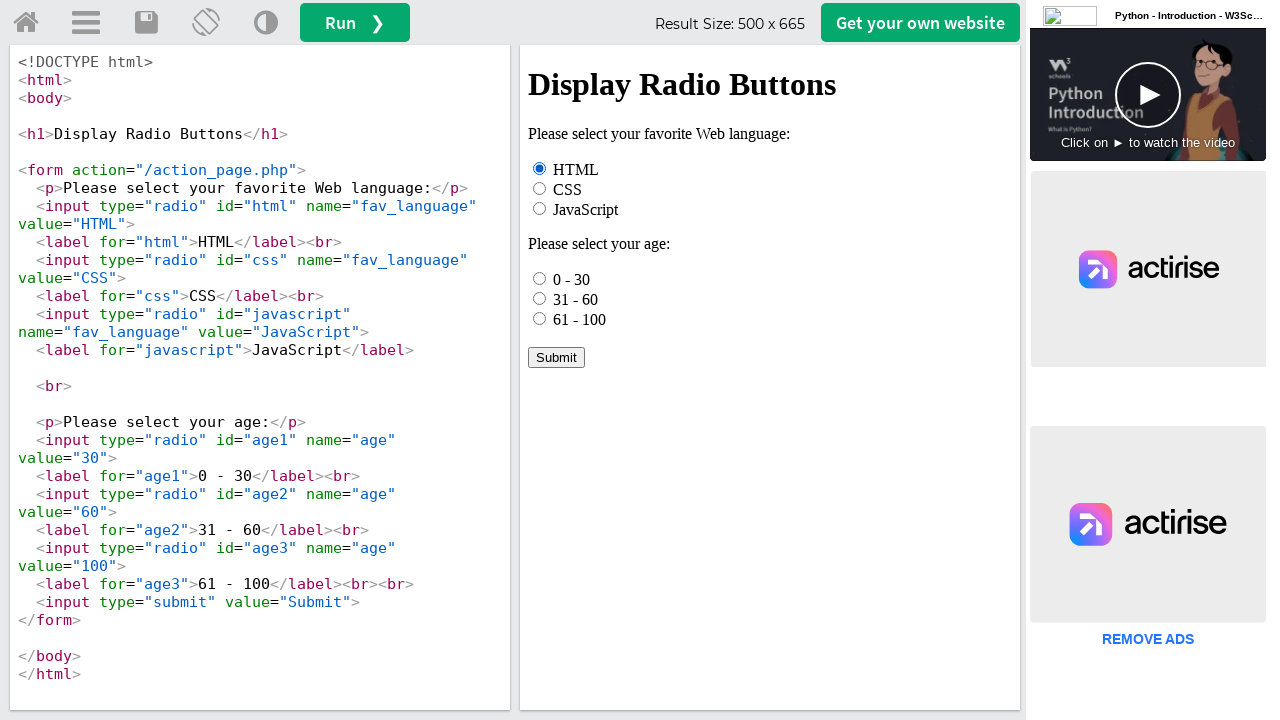

Verified that radio button 'html' is checked
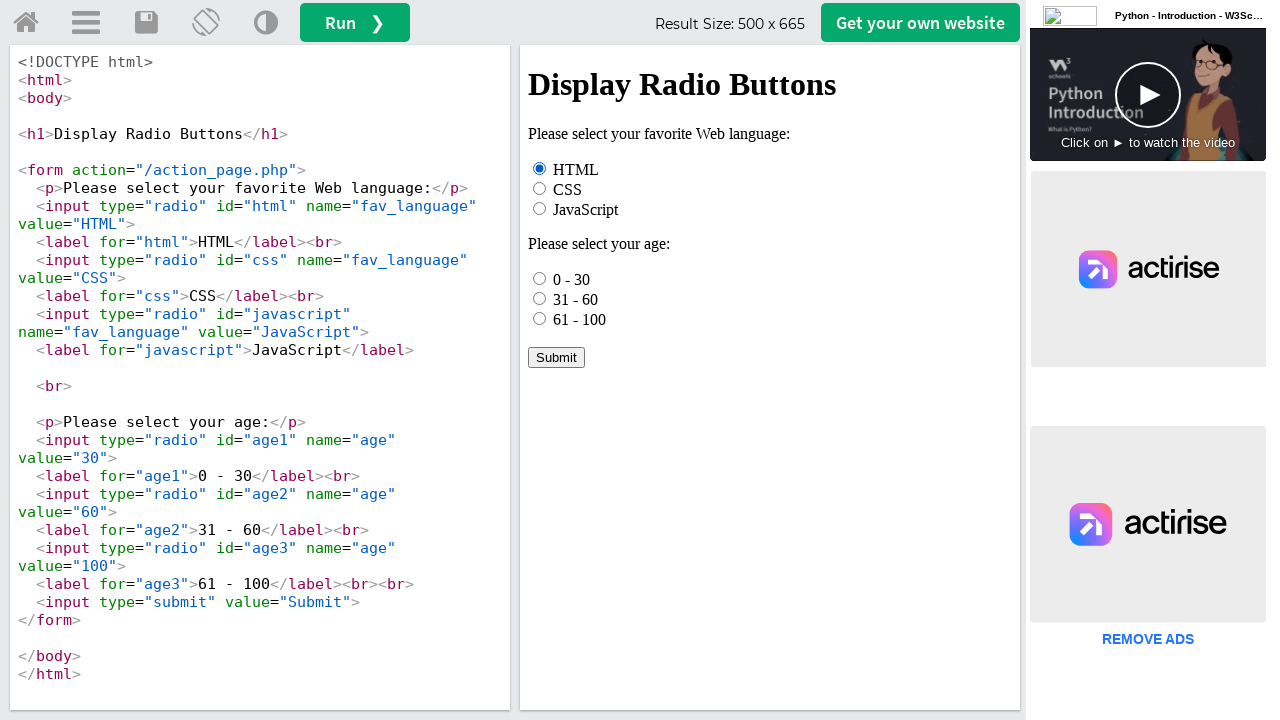

Clicked radio button with id 'css' at (540, 188) on iframe#iframeResult >> internal:control=enter-frame >> input#css
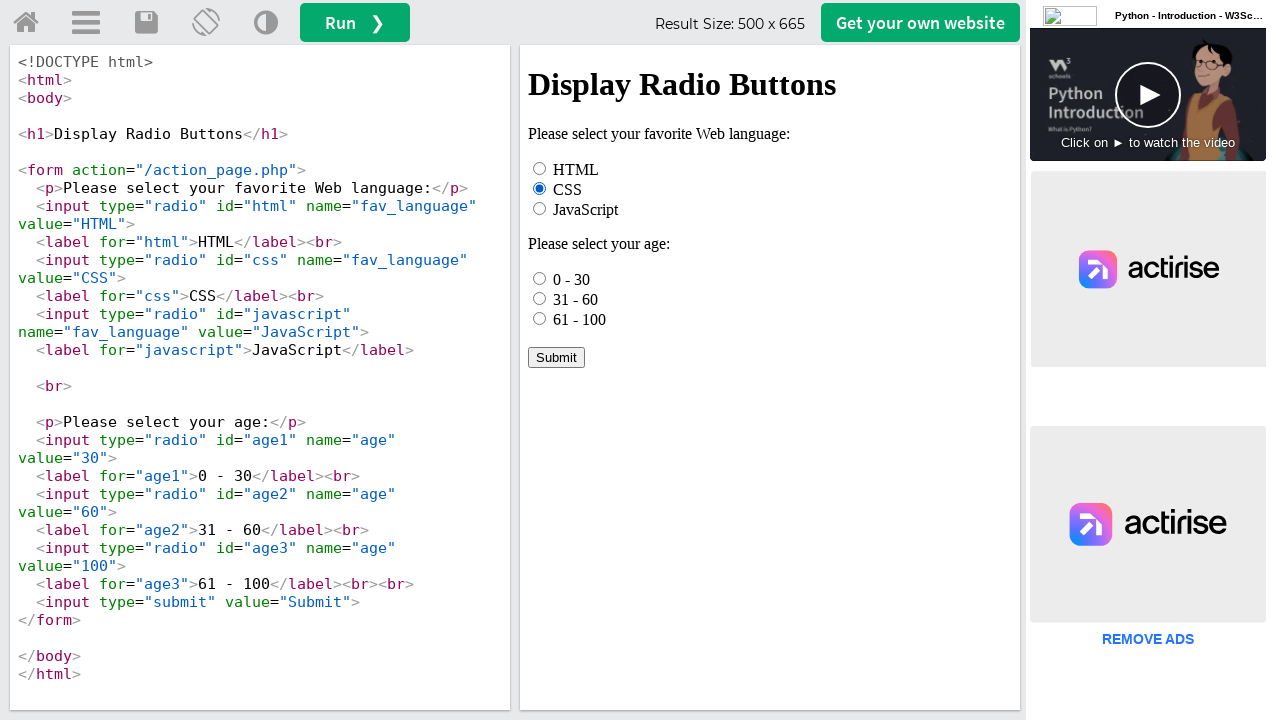

Verified that radio button 'css' is checked
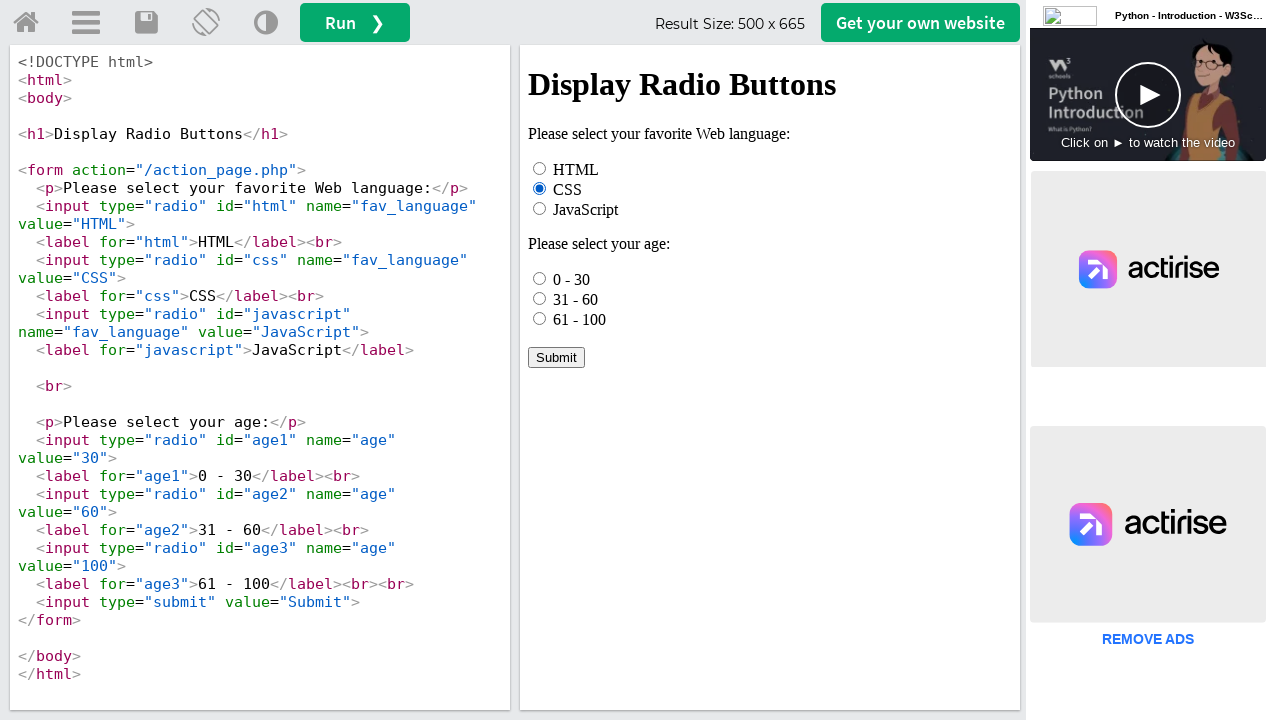

Clicked radio button with id 'javascript' at (540, 208) on iframe#iframeResult >> internal:control=enter-frame >> input#javascript
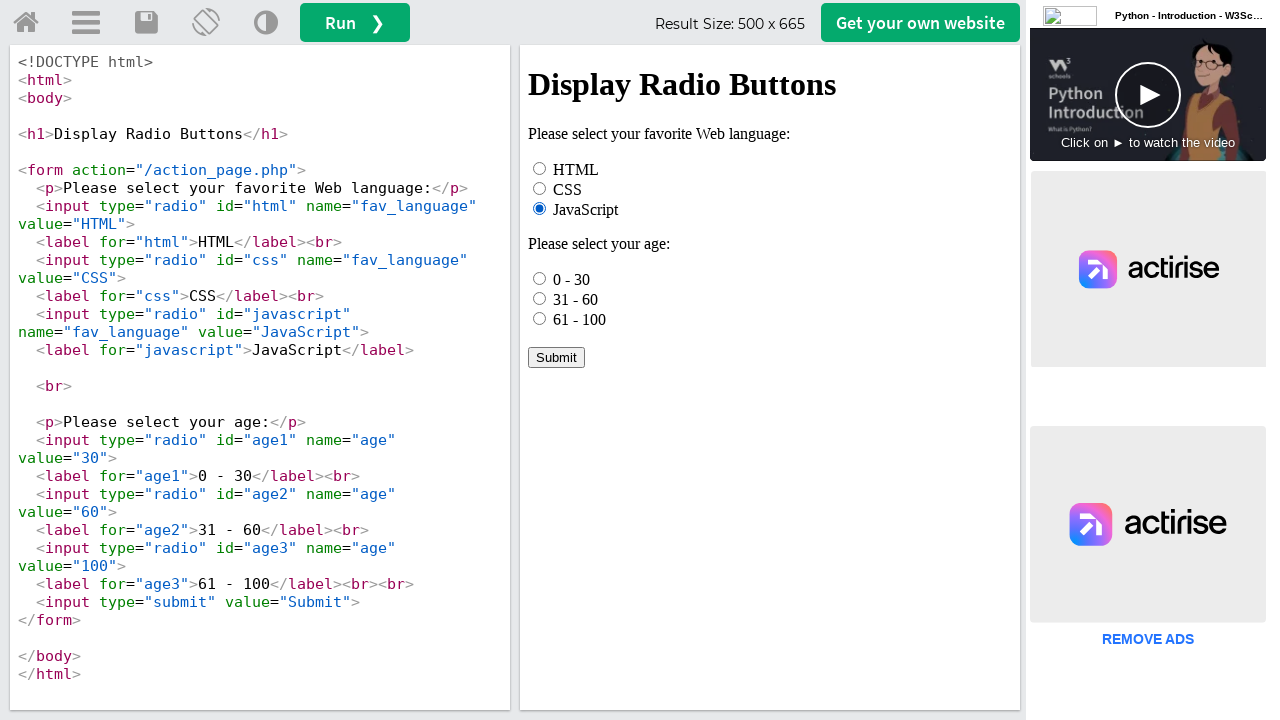

Verified that radio button 'javascript' is checked
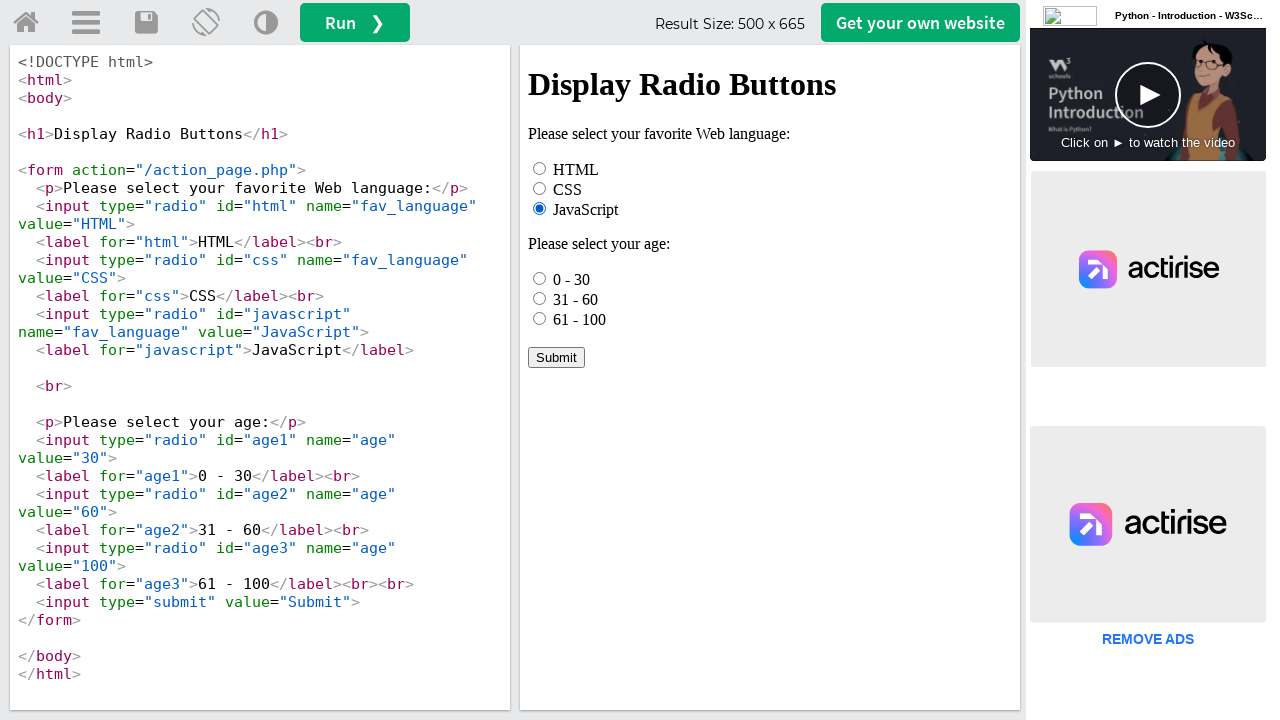

Clicked radio button with id 'age1' at (540, 278) on iframe#iframeResult >> internal:control=enter-frame >> input#age1
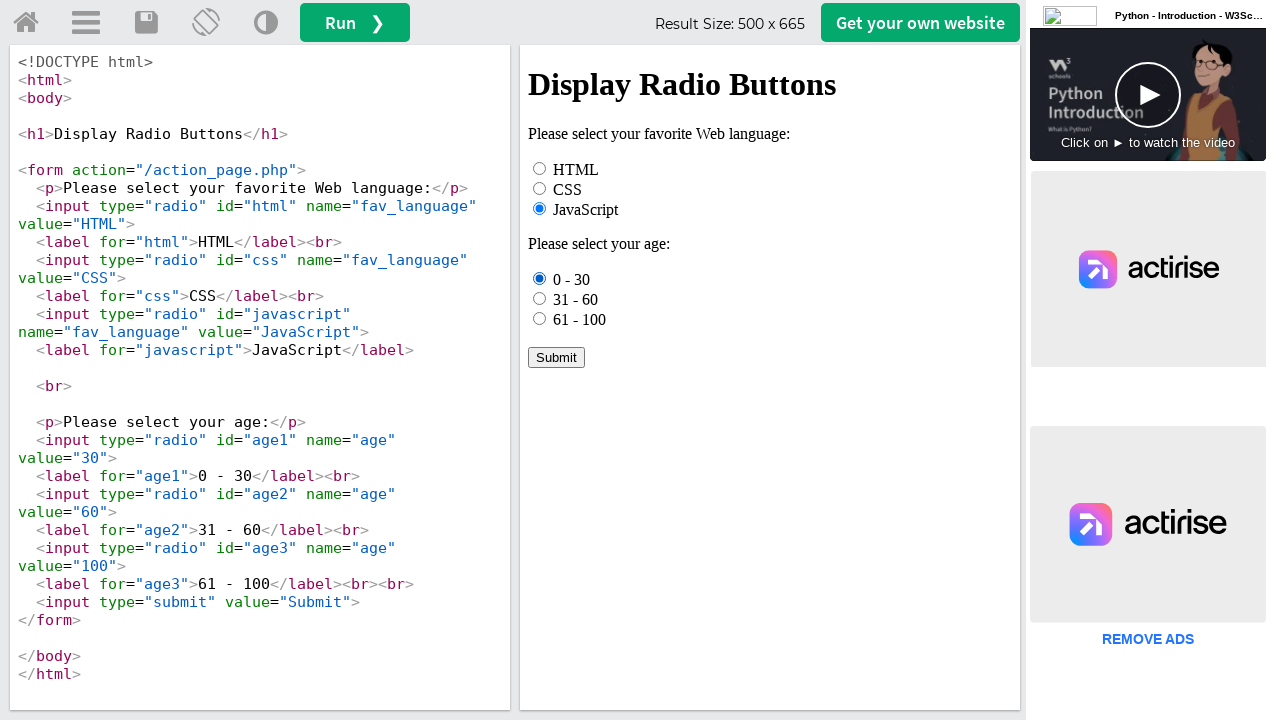

Verified that radio button 'age1' is checked
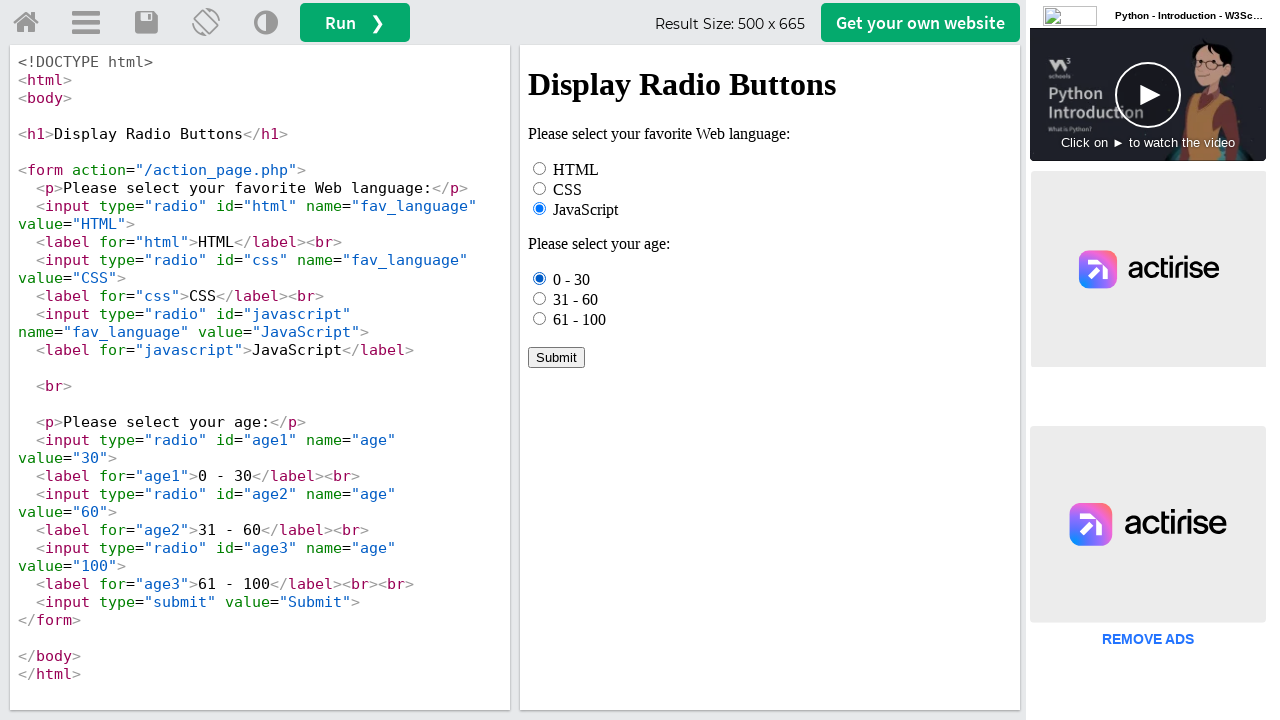

Clicked radio button with id 'age2' at (540, 298) on iframe#iframeResult >> internal:control=enter-frame >> input#age2
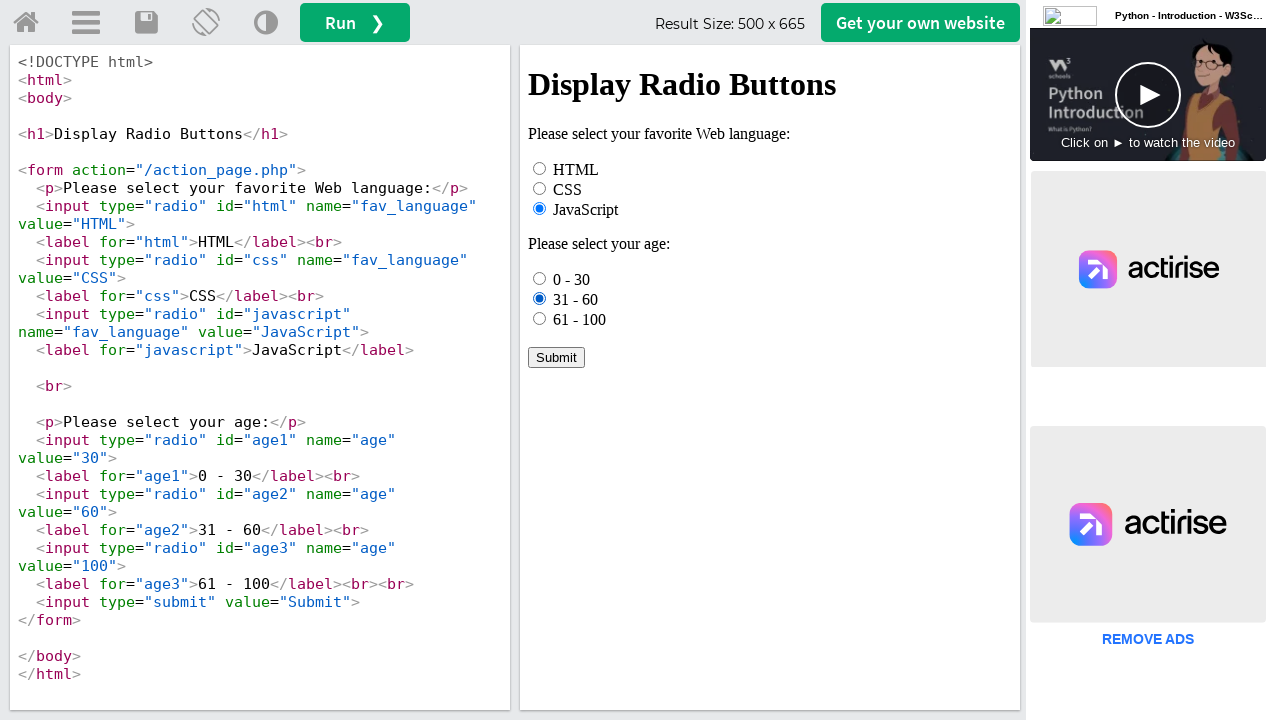

Verified that radio button 'age2' is checked
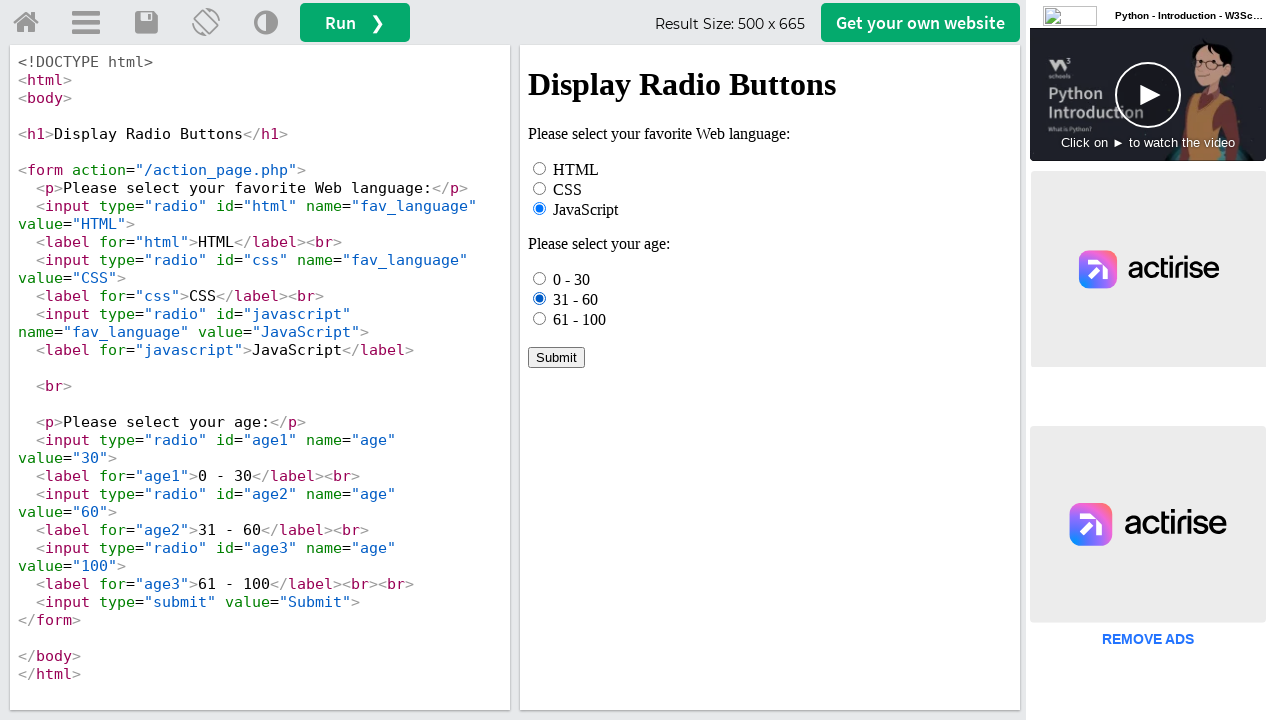

Clicked radio button with id 'age3' at (540, 318) on iframe#iframeResult >> internal:control=enter-frame >> input#age3
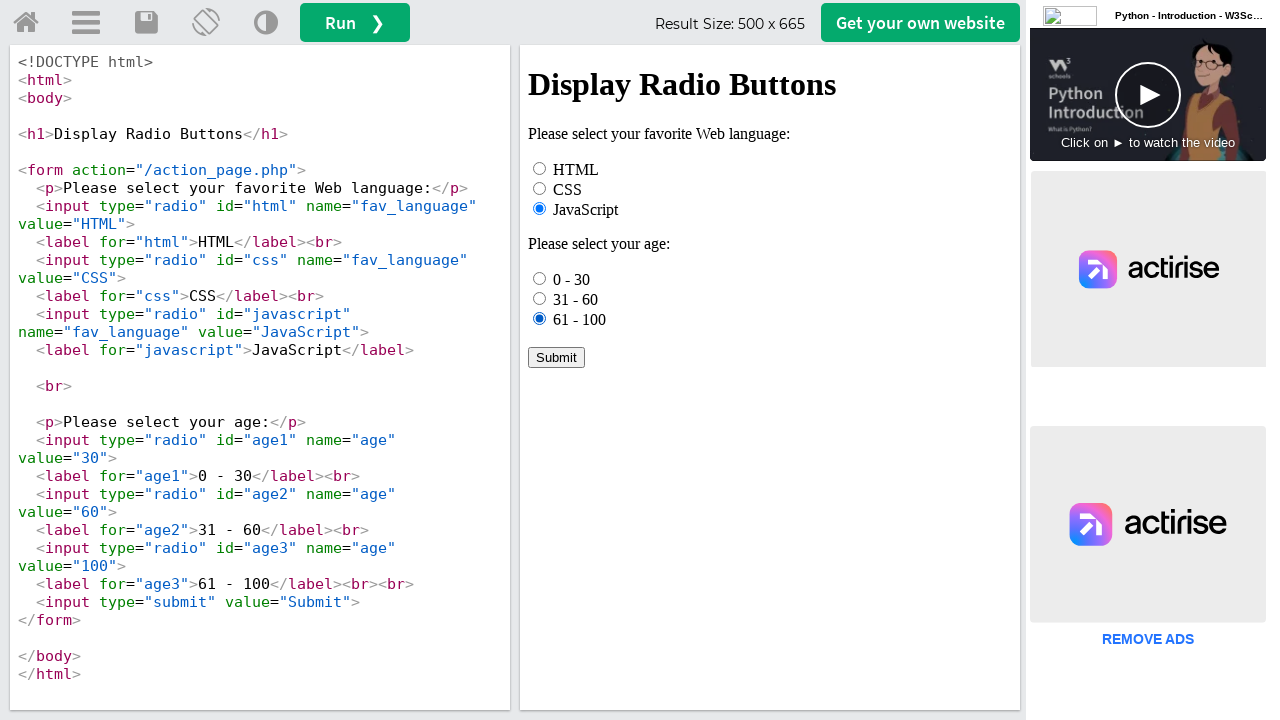

Verified that radio button 'age3' is checked
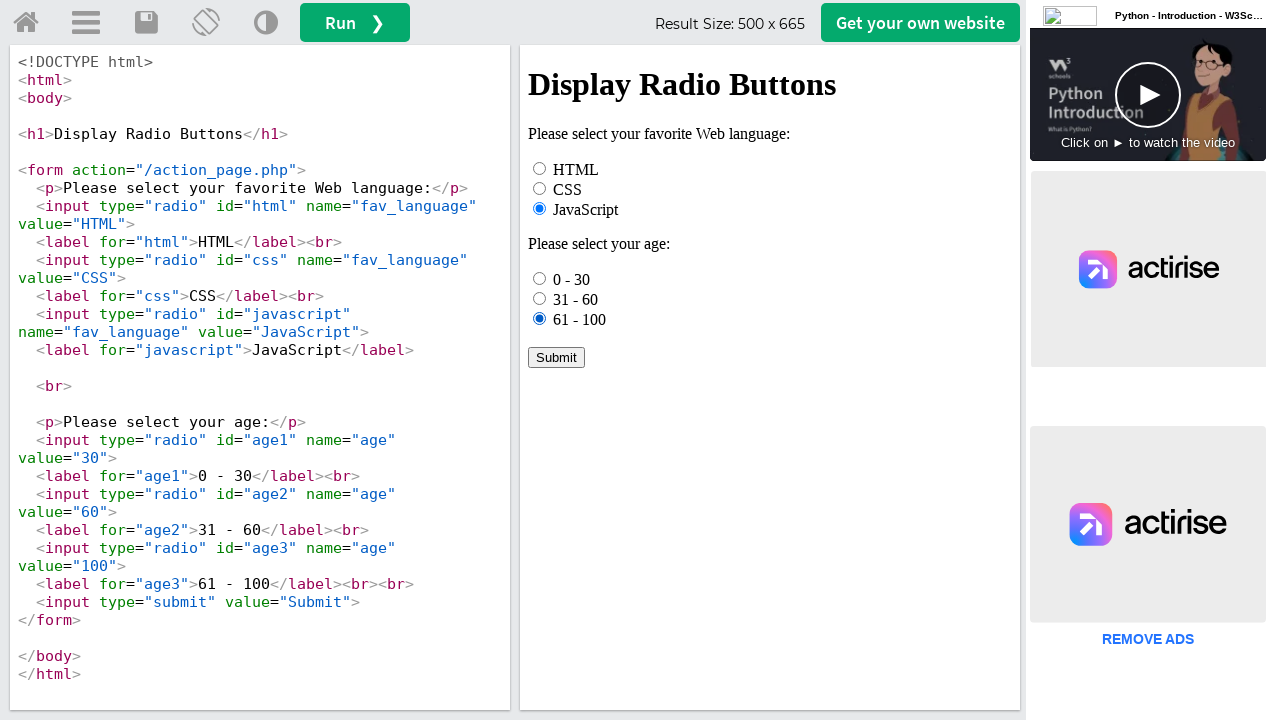

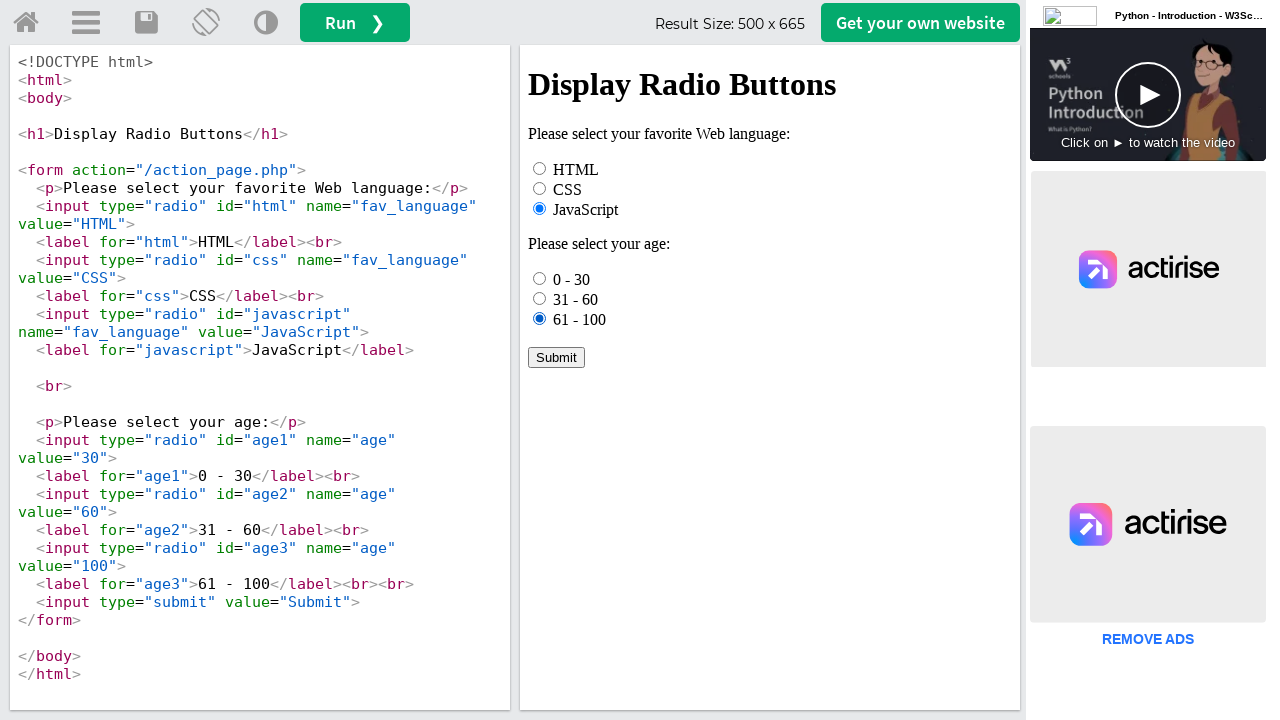